Tests horizontal slider functionality by clicking on the slider and using arrow keys to move it to a desired value, reading the current value from a range display element.

Starting URL: https://the-internet.herokuapp.com/horizontal_slider

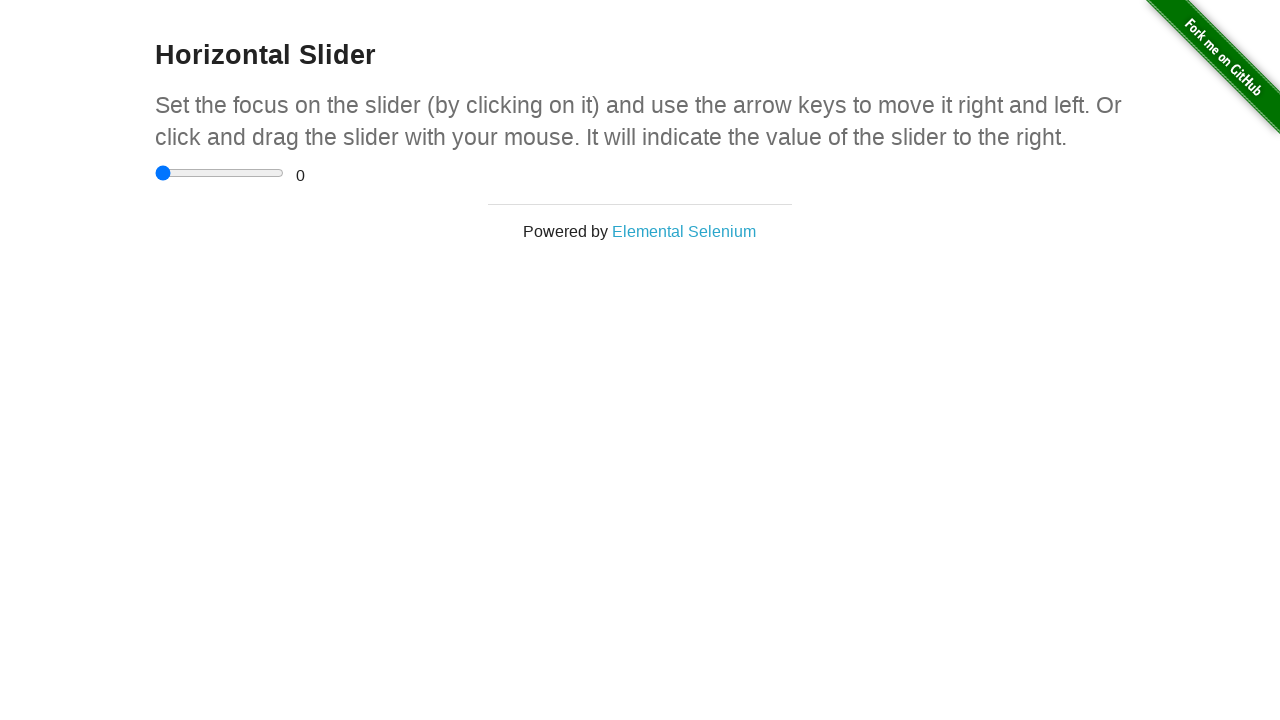

Located range display element
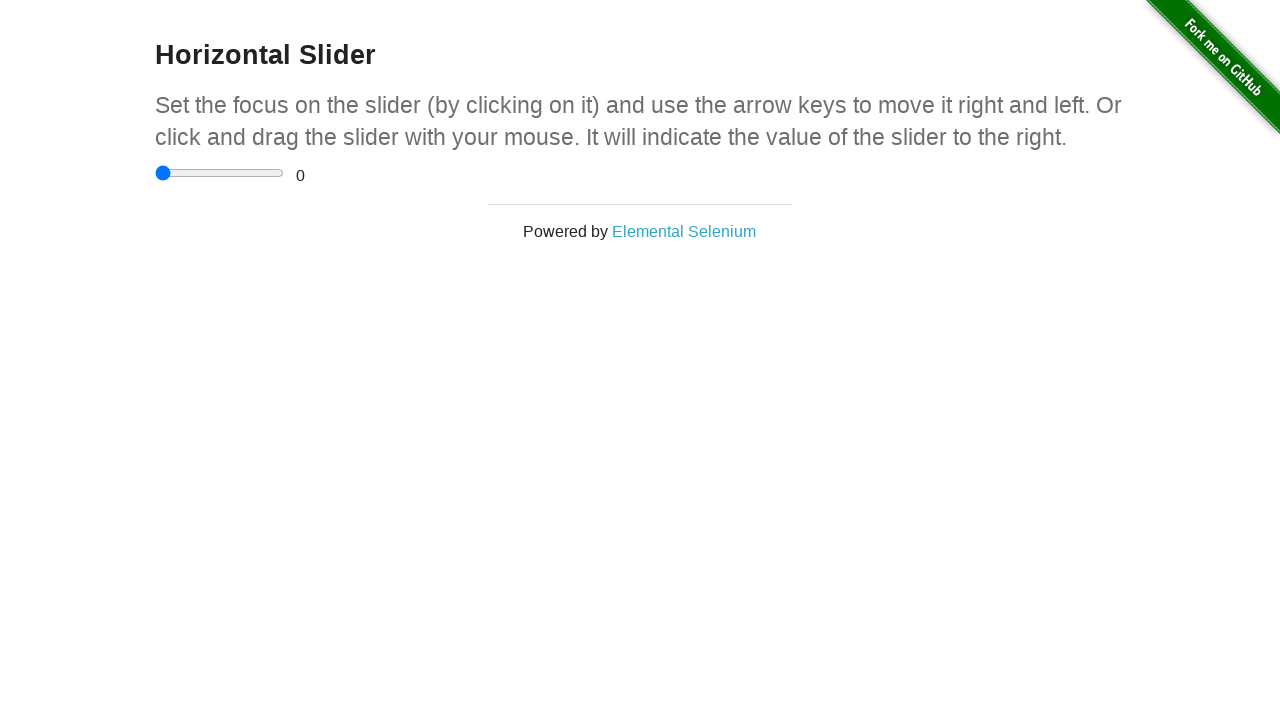

Located slider input element
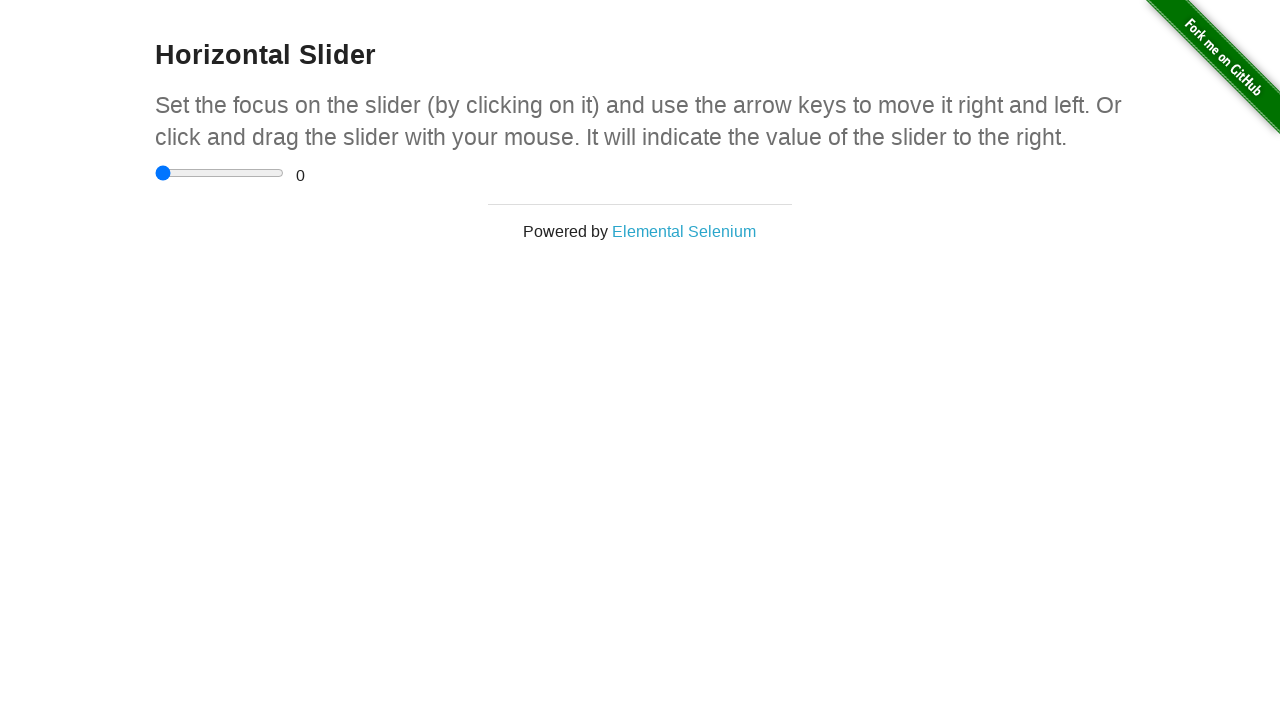

Clicked on slider to focus it at (220, 173) on input[type='range']
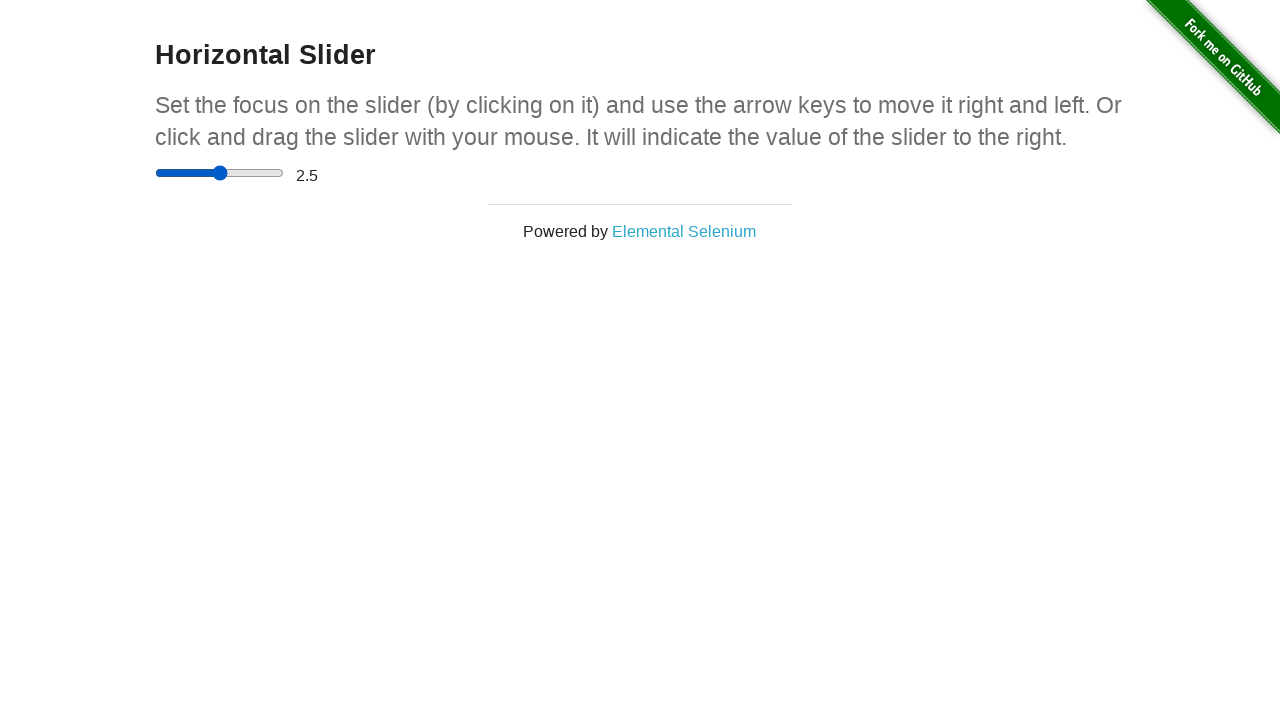

Read initial slider value: 2.5
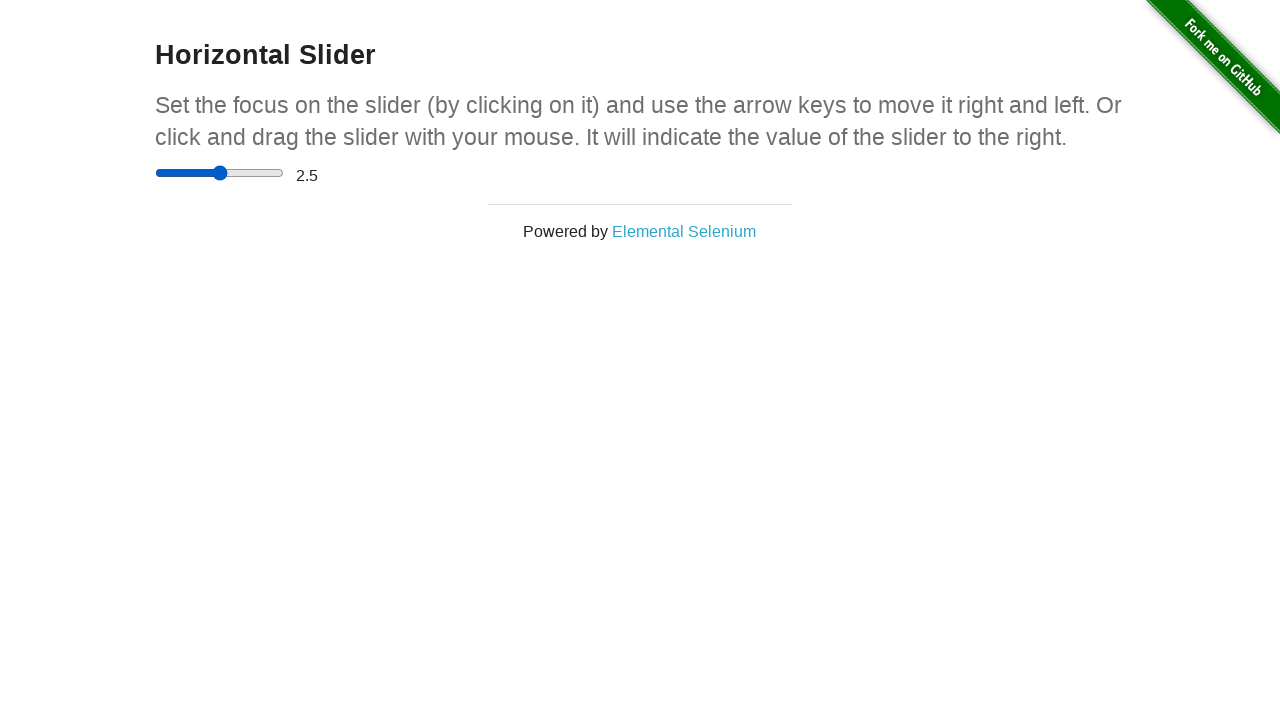

Pressed ArrowRight to increase slider value from 2.5
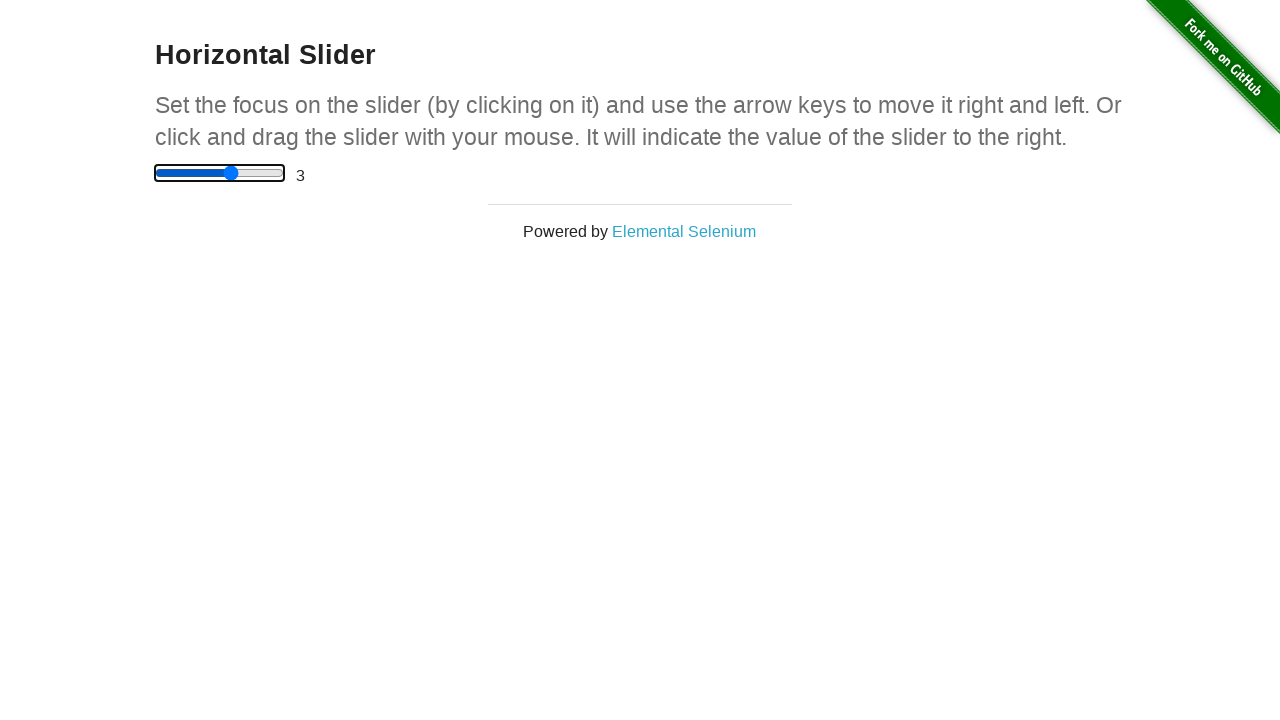

Updated slider value: 3.0
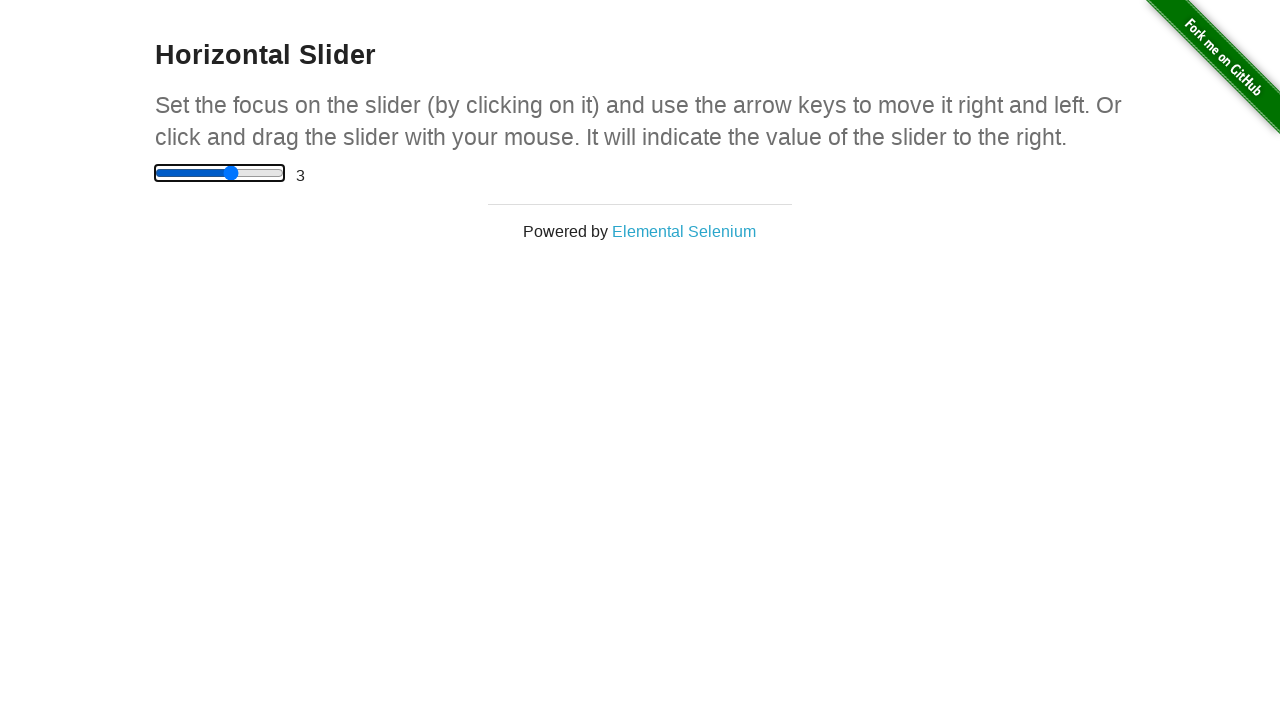

Pressed ArrowRight to increase slider value from 3.0
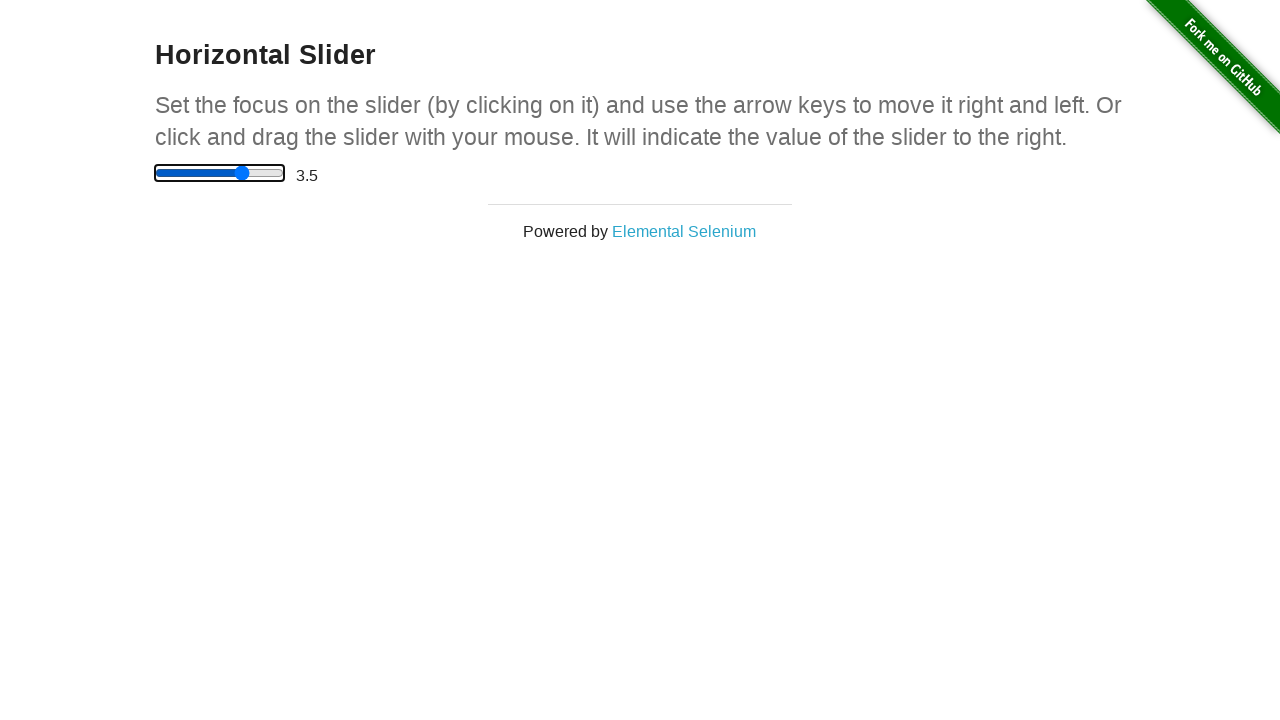

Updated slider value: 3.5
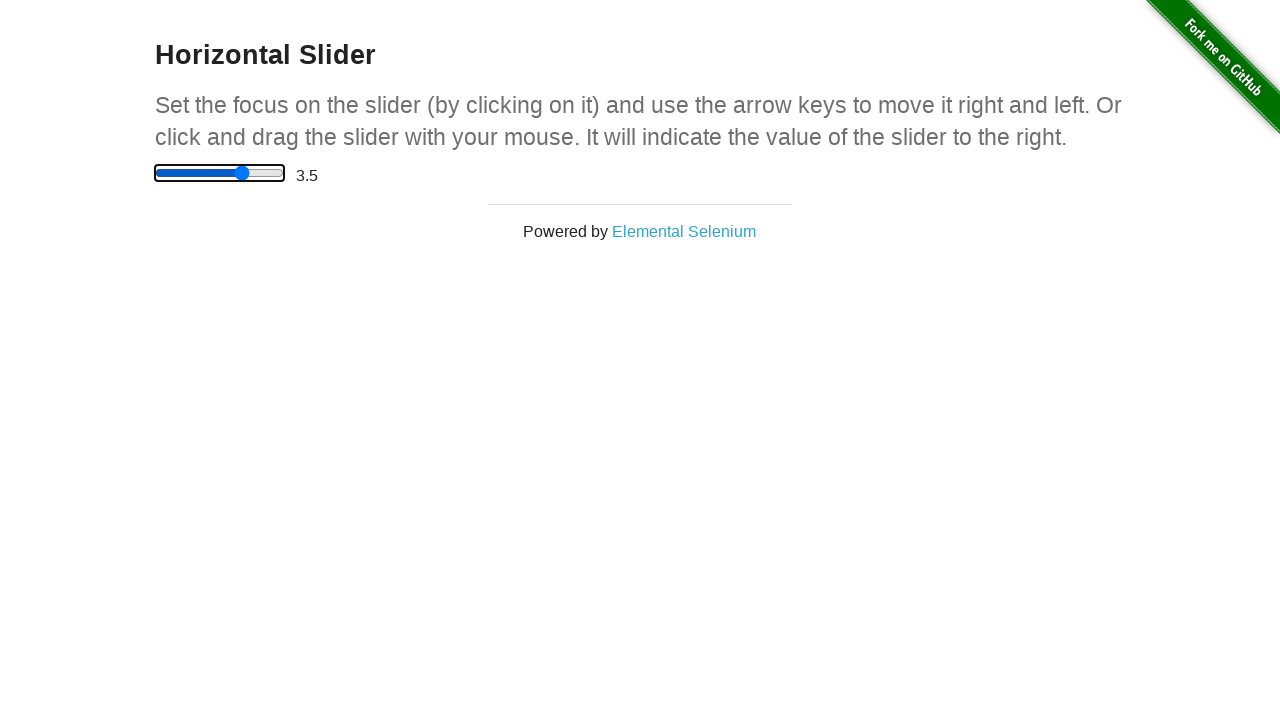

Verified slider reached desired value of 3.5
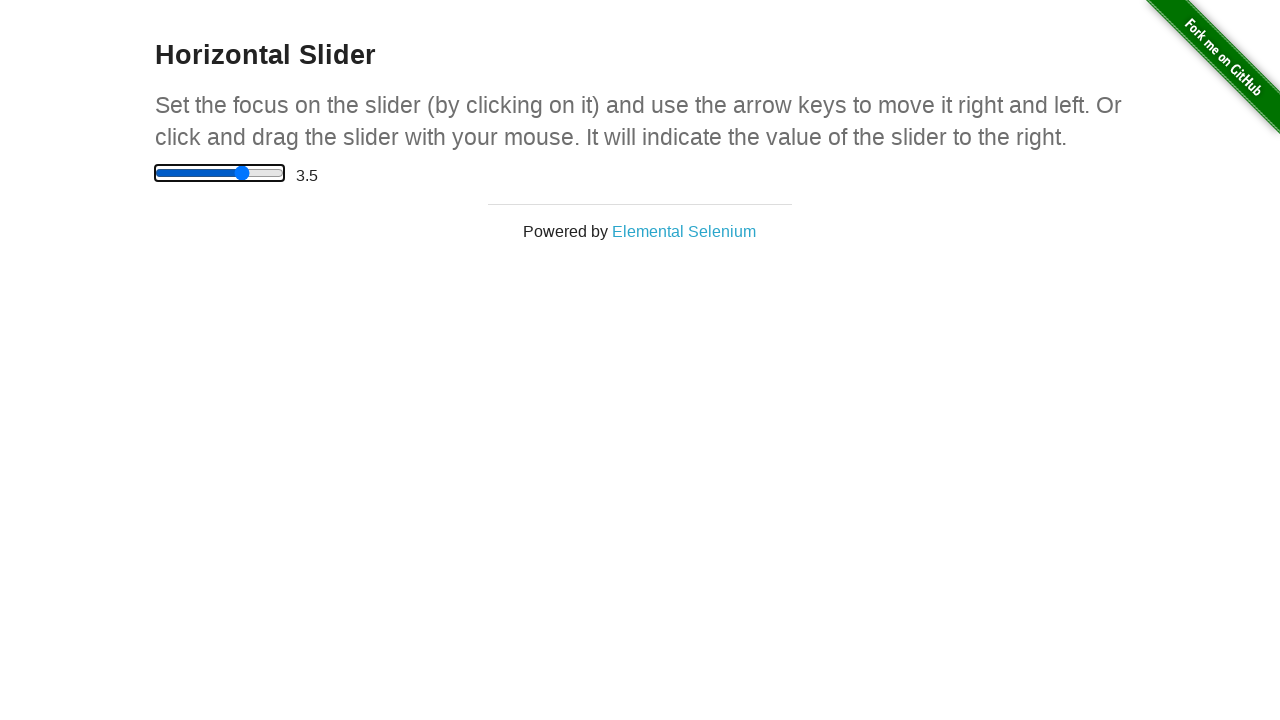

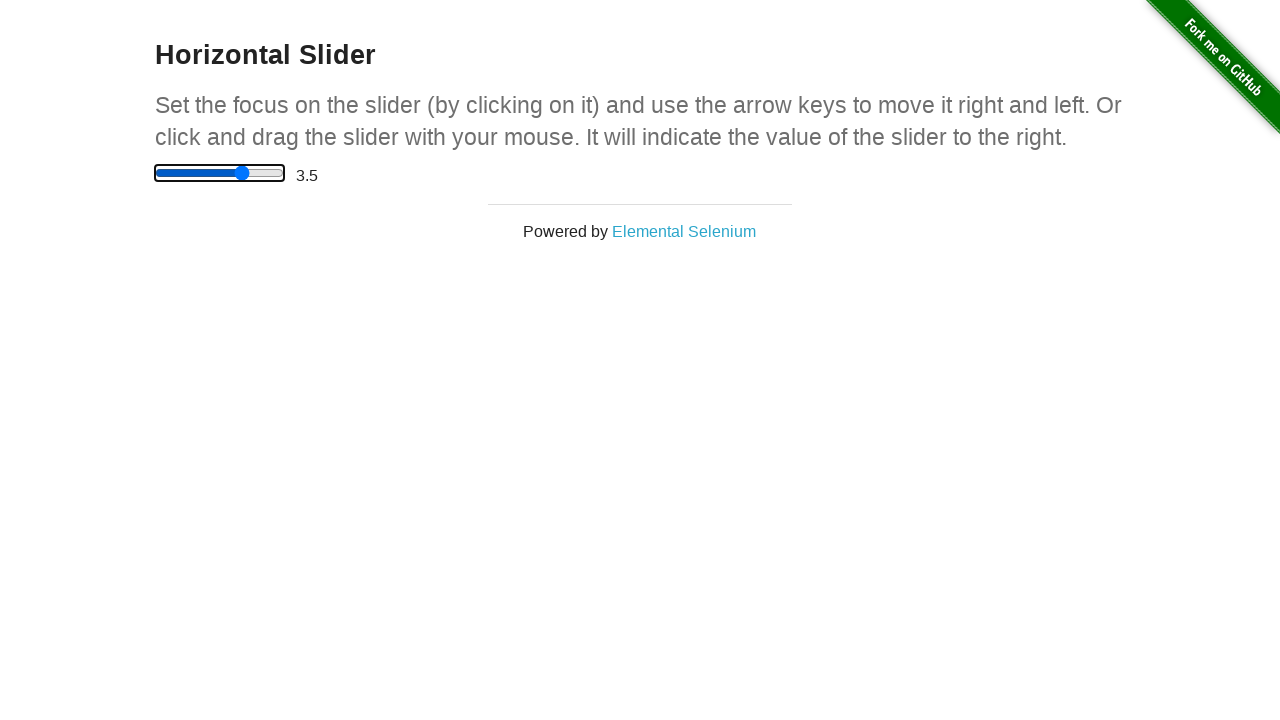